Tests a form that calculates the sum of two numbers and selects the result from a dropdown menu before submitting

Starting URL: https://suninjuly.github.io/selects1.html

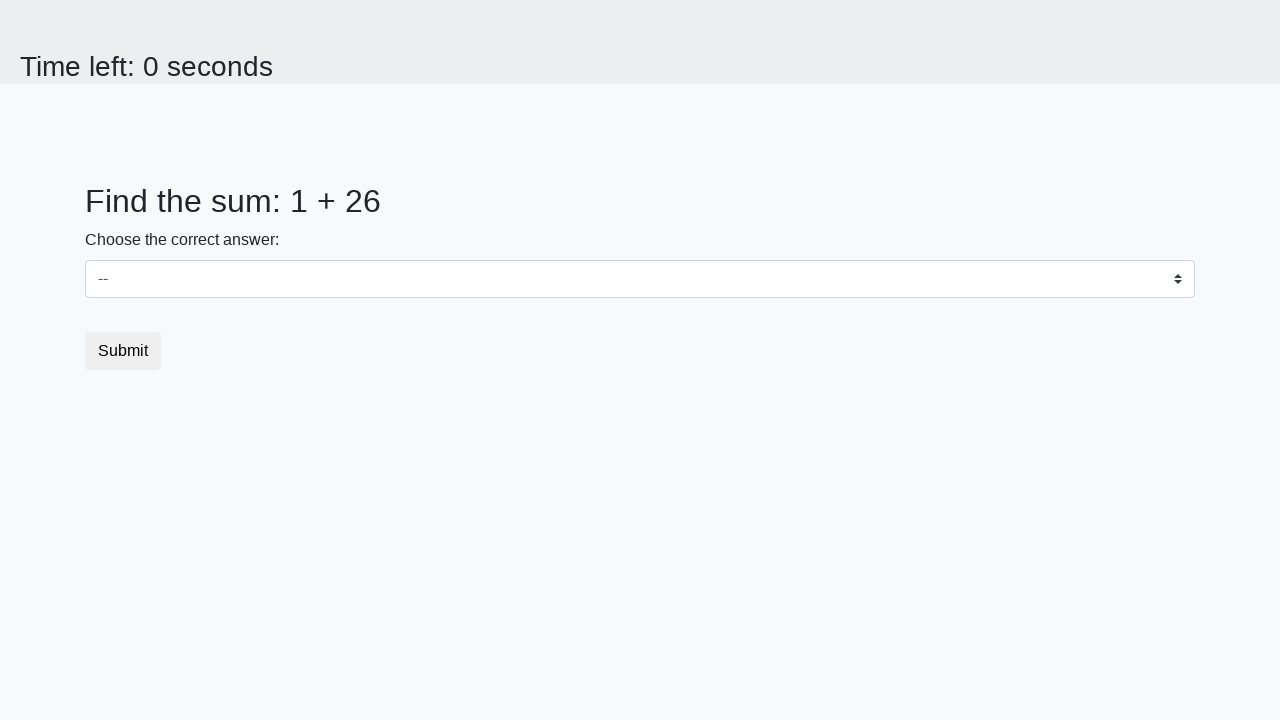

Retrieved first number from element #num1
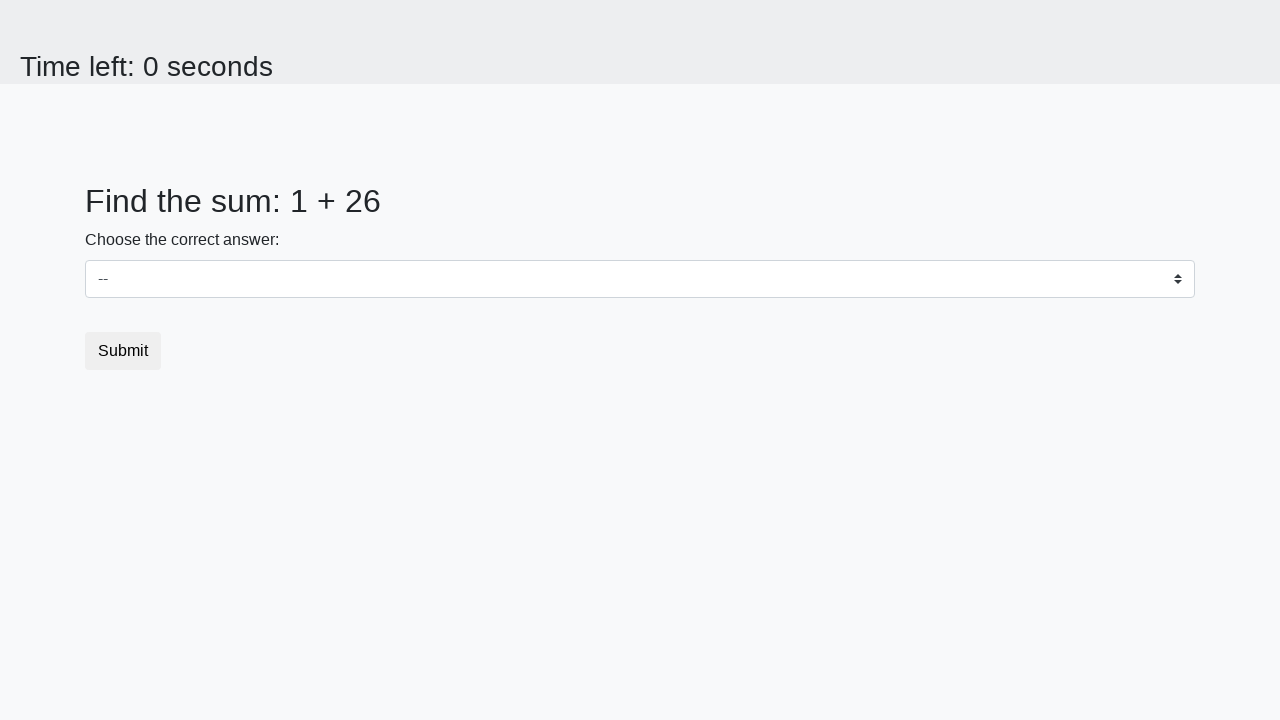

Retrieved second number from element #num2
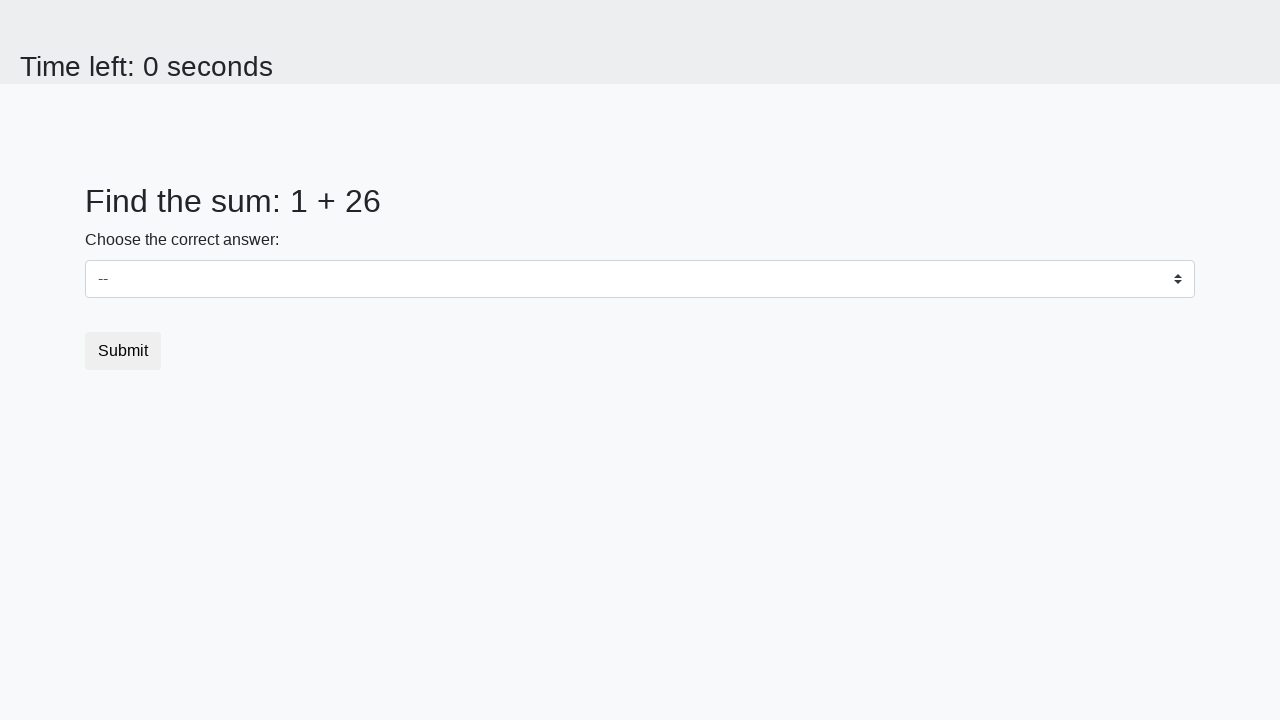

Calculated sum: 1 + 26 = 27
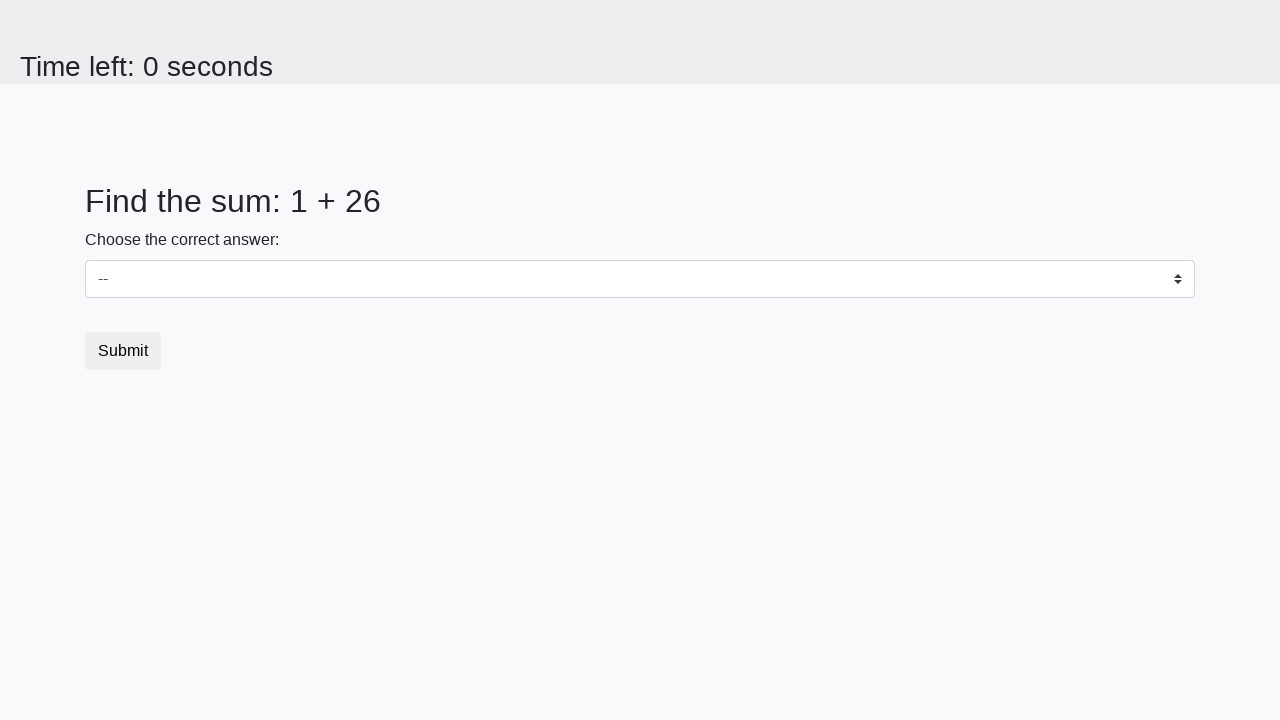

Selected calculated sum '27' from dropdown menu on select
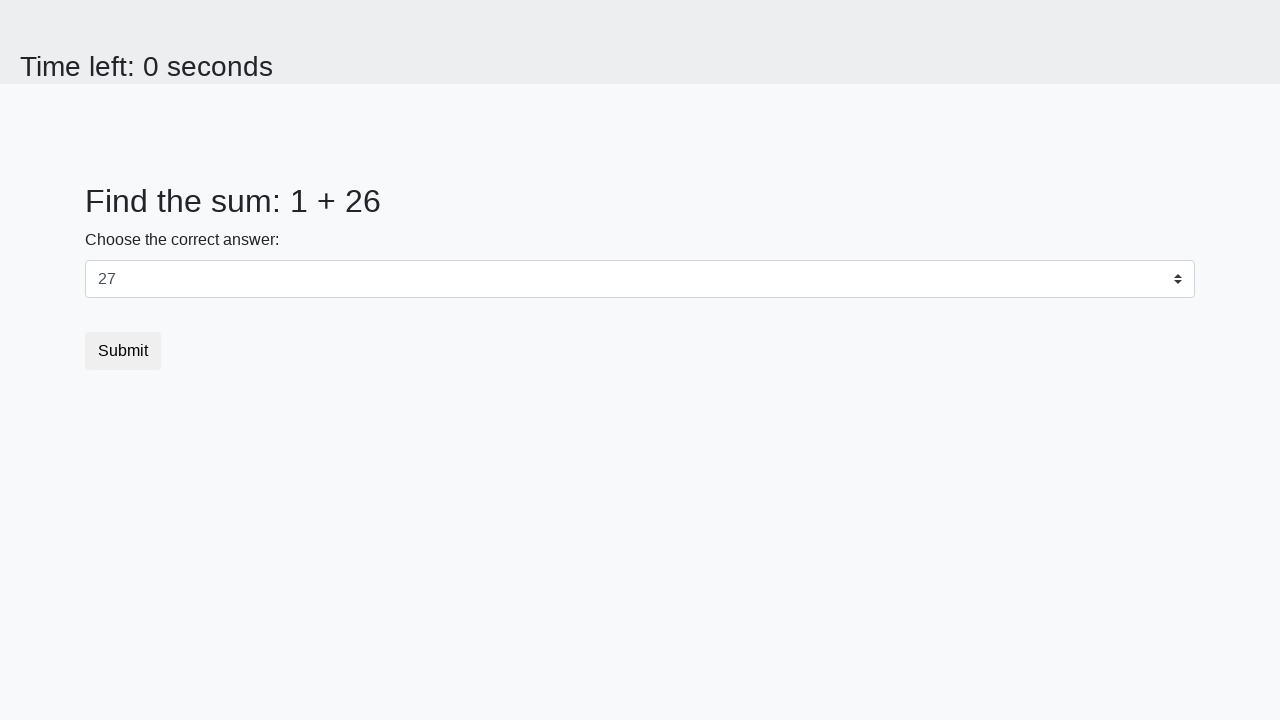

Clicked submit button to submit the form at (123, 351) on button.btn
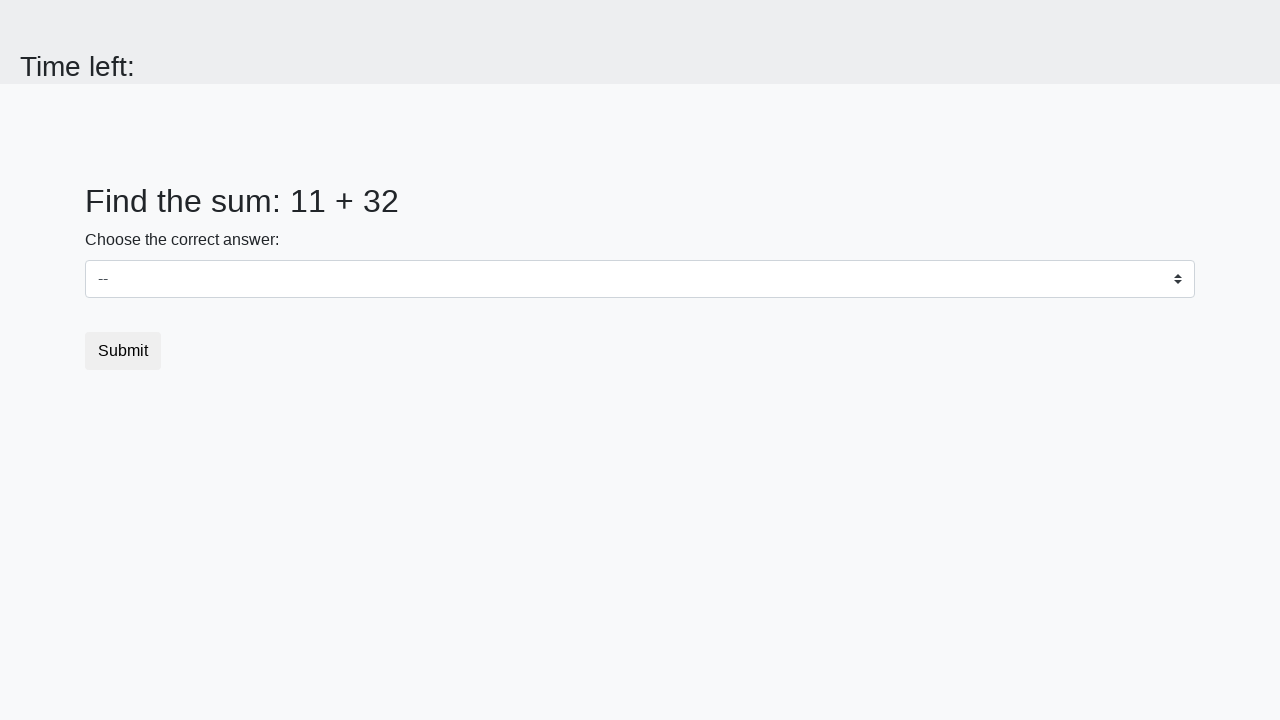

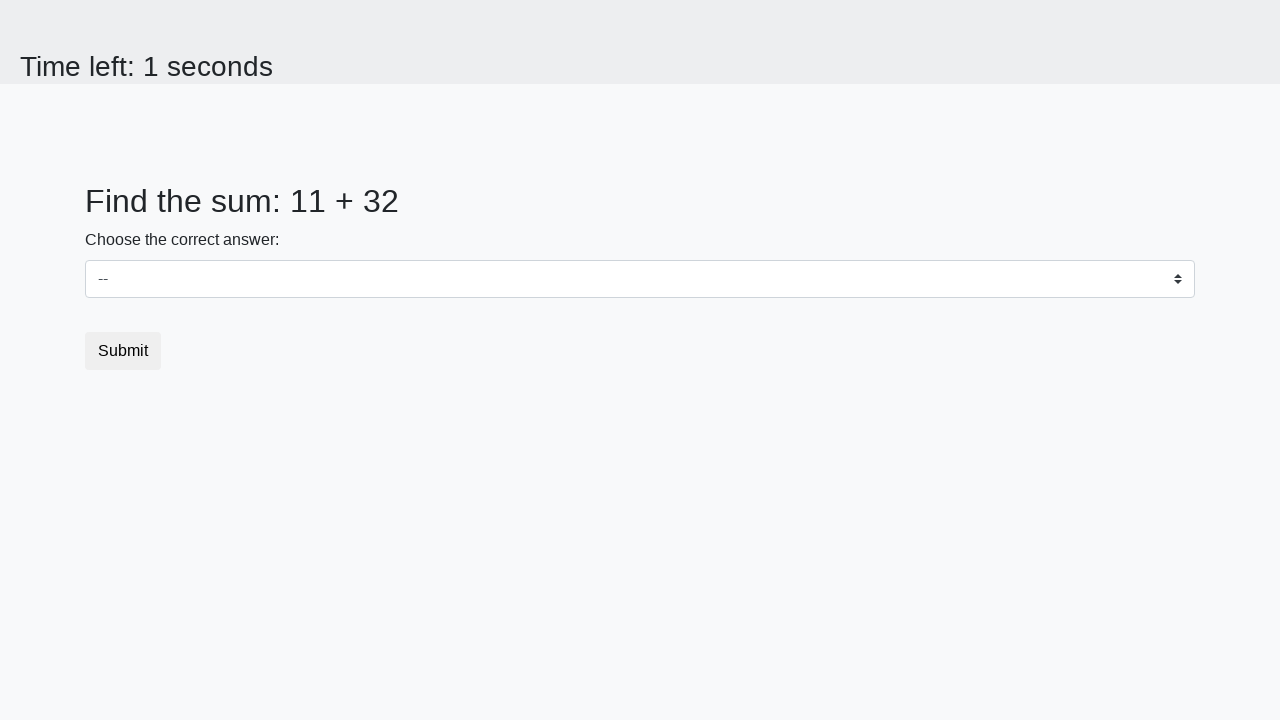